Tests checkbox handling functionality by selecting all checkboxes on a test automation practice page

Starting URL: https://testautomationpractice.blogspot.com/

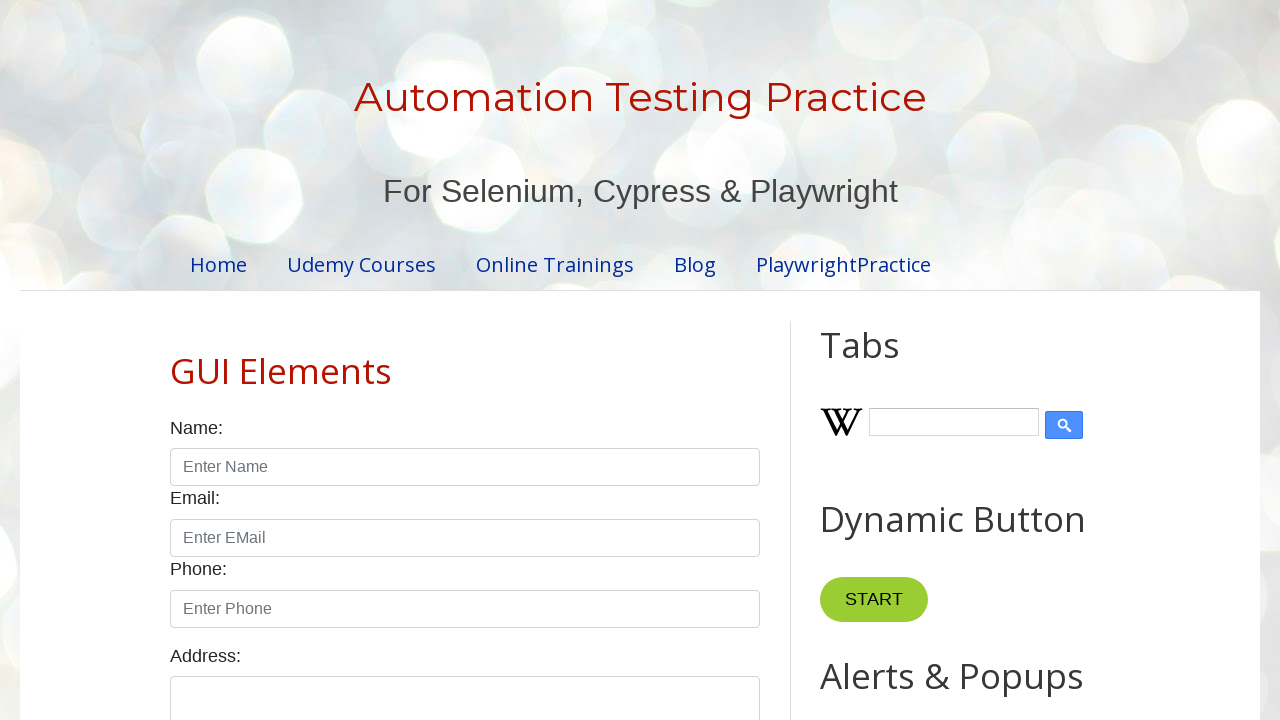

Located all checkboxes with form-check-input class
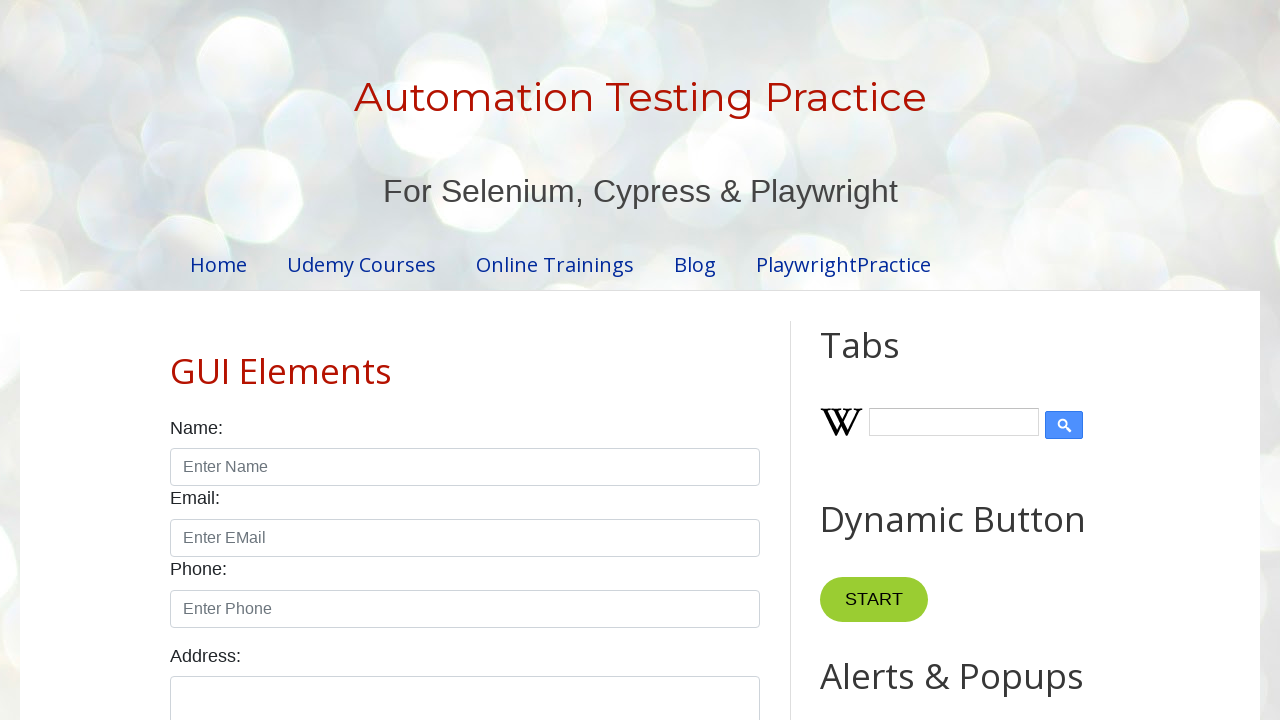

Found 7 checkboxes on the page
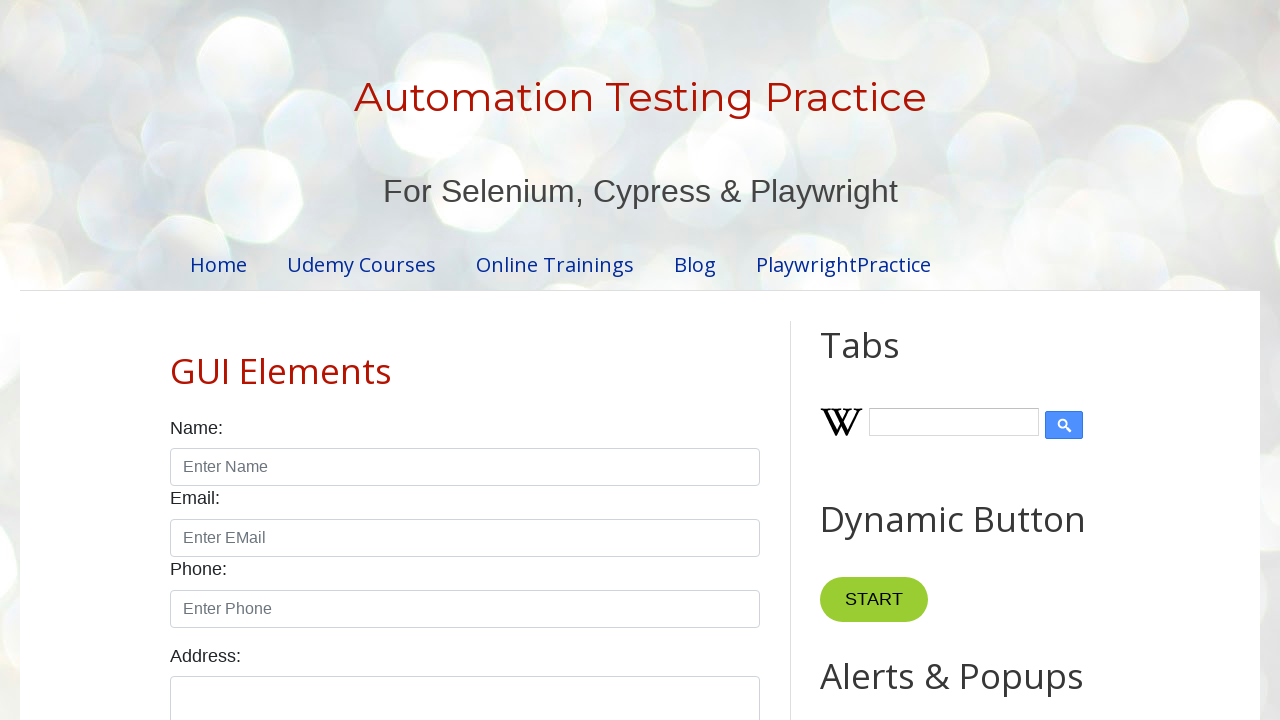

Clicked a checkbox to select it at (176, 360) on xpath=//input[@class='form-check-input' and @type='checkbox'] >> nth=0
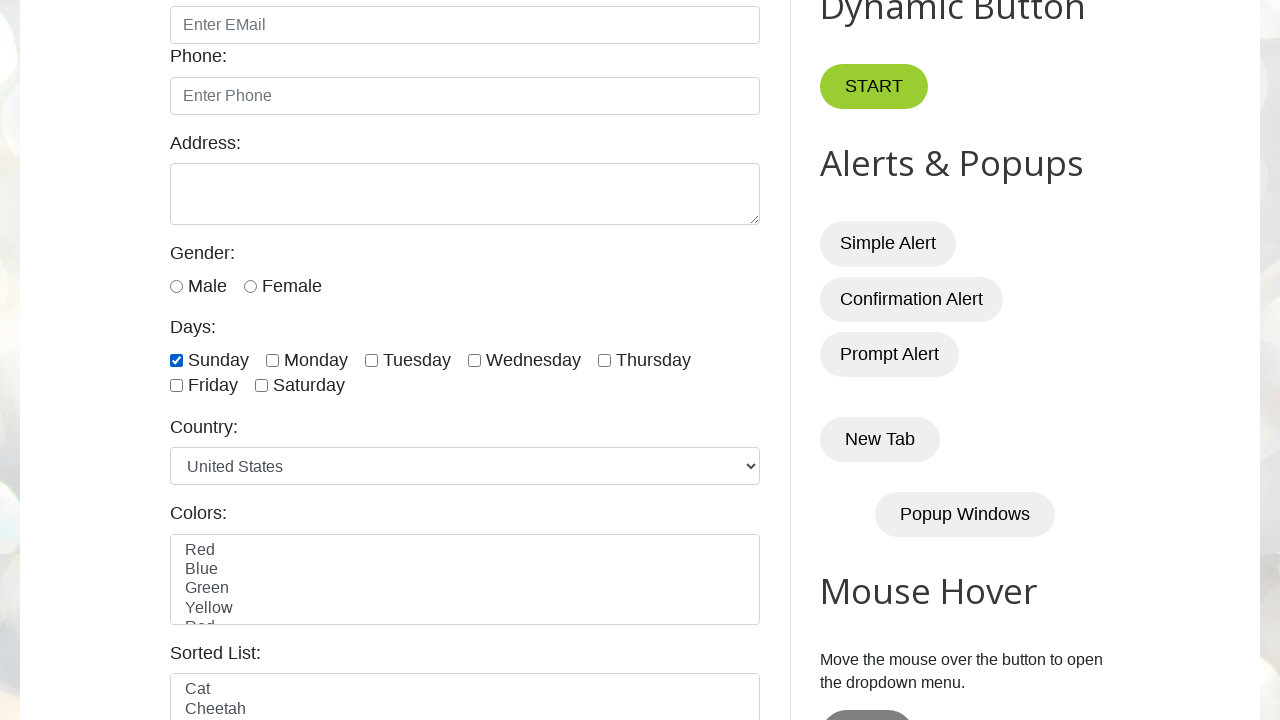

Clicked a checkbox to select it at (272, 360) on xpath=//input[@class='form-check-input' and @type='checkbox'] >> nth=1
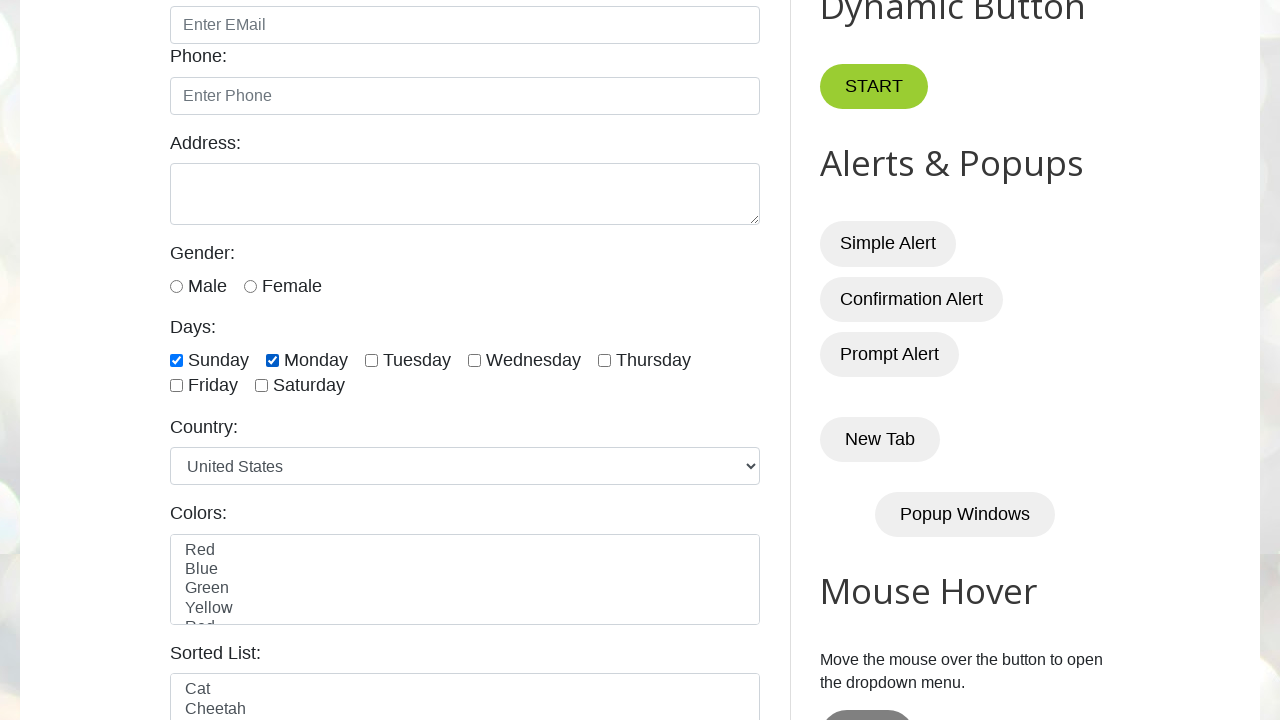

Clicked a checkbox to select it at (372, 360) on xpath=//input[@class='form-check-input' and @type='checkbox'] >> nth=2
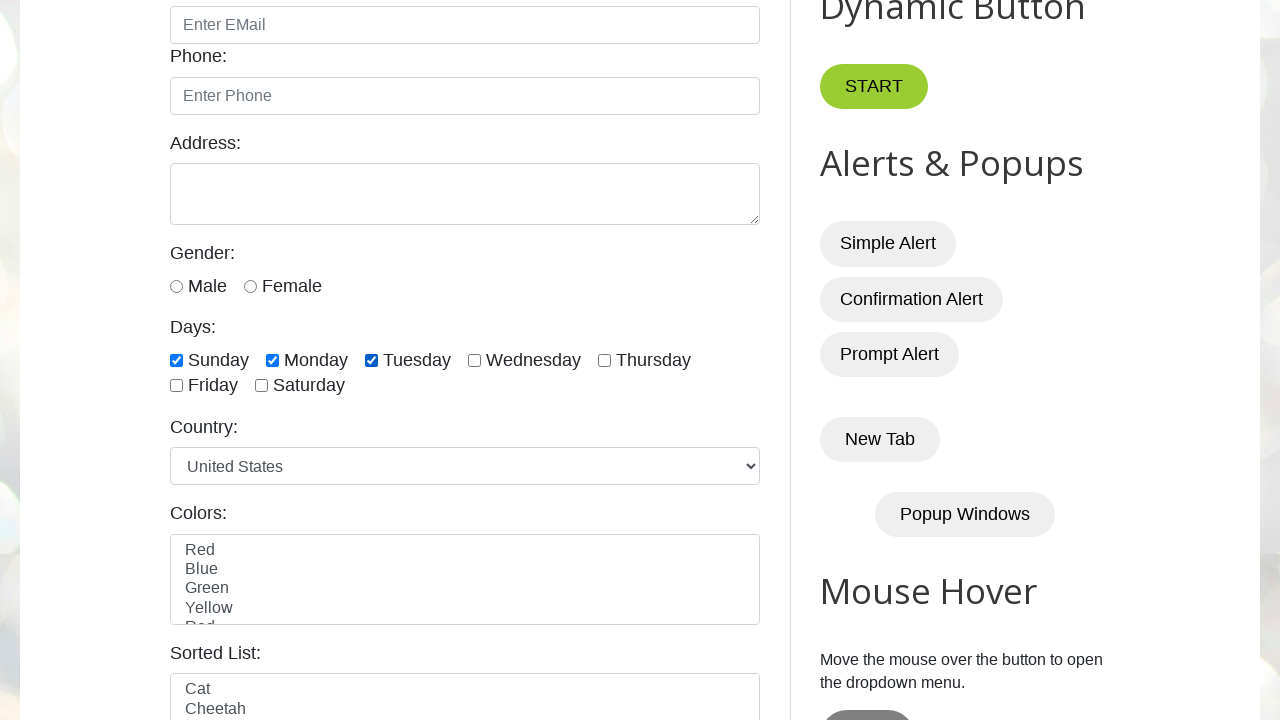

Clicked a checkbox to select it at (474, 360) on xpath=//input[@class='form-check-input' and @type='checkbox'] >> nth=3
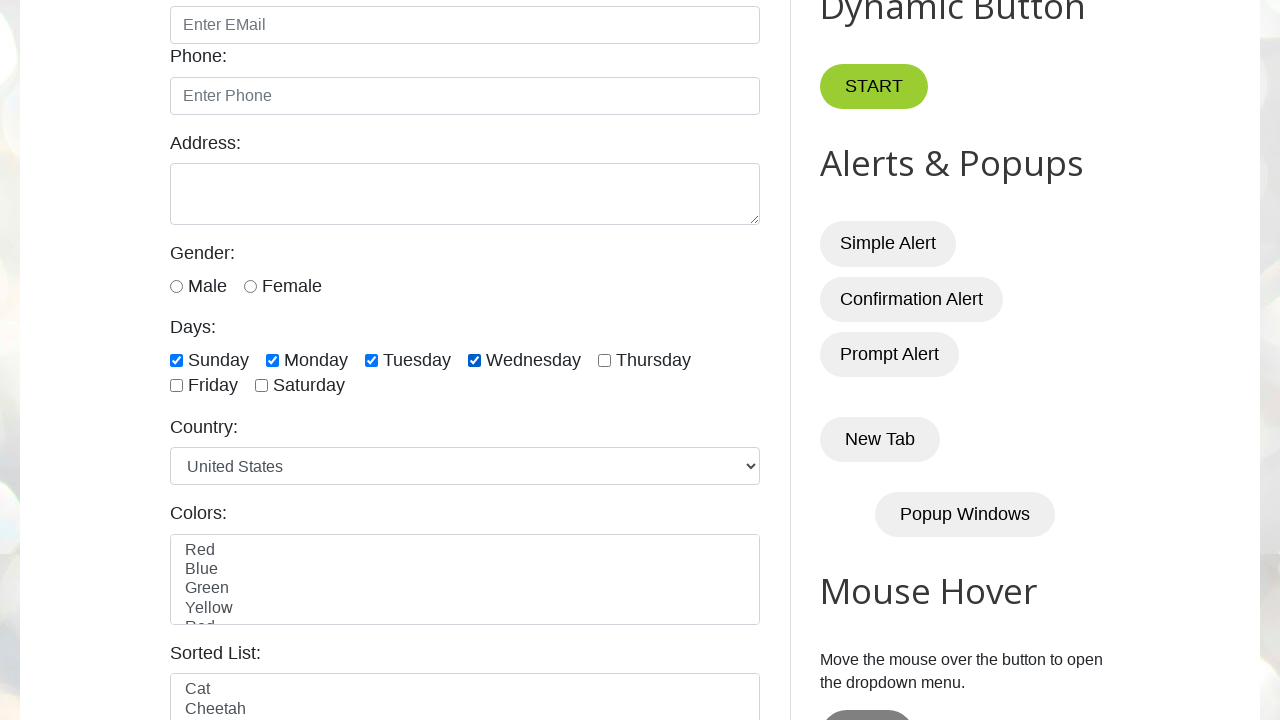

Clicked a checkbox to select it at (604, 360) on xpath=//input[@class='form-check-input' and @type='checkbox'] >> nth=4
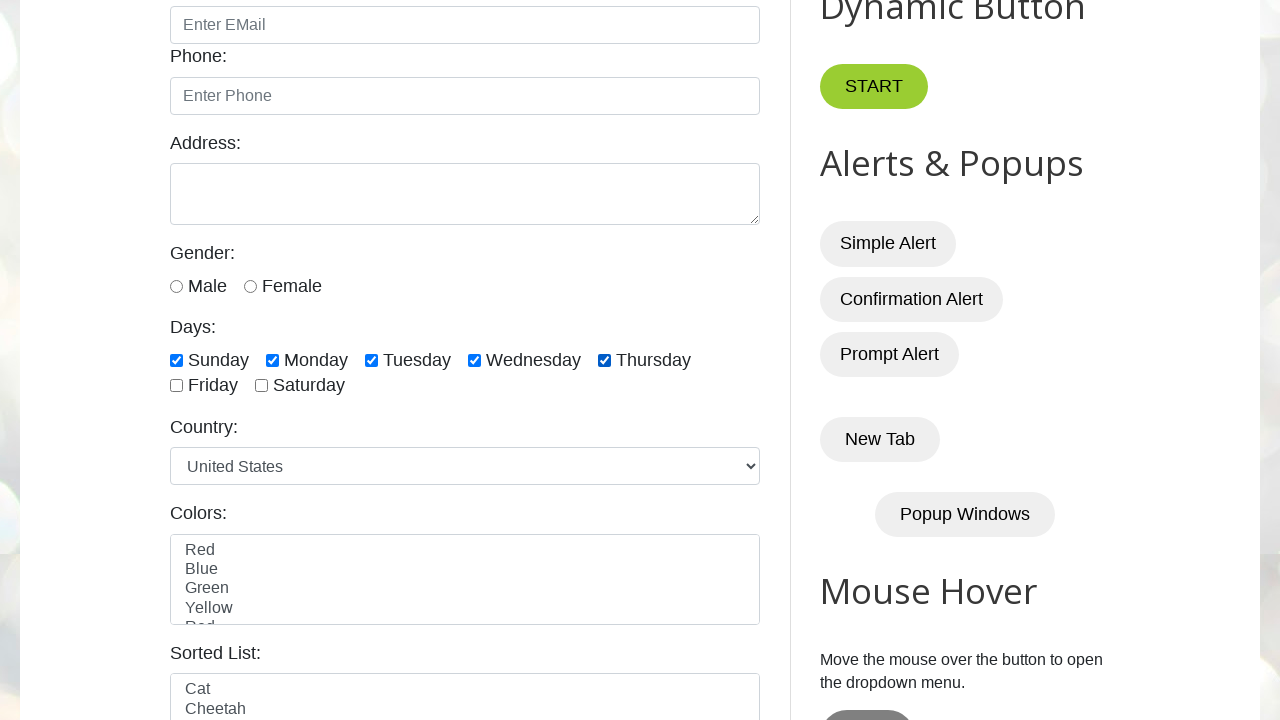

Clicked a checkbox to select it at (176, 386) on xpath=//input[@class='form-check-input' and @type='checkbox'] >> nth=5
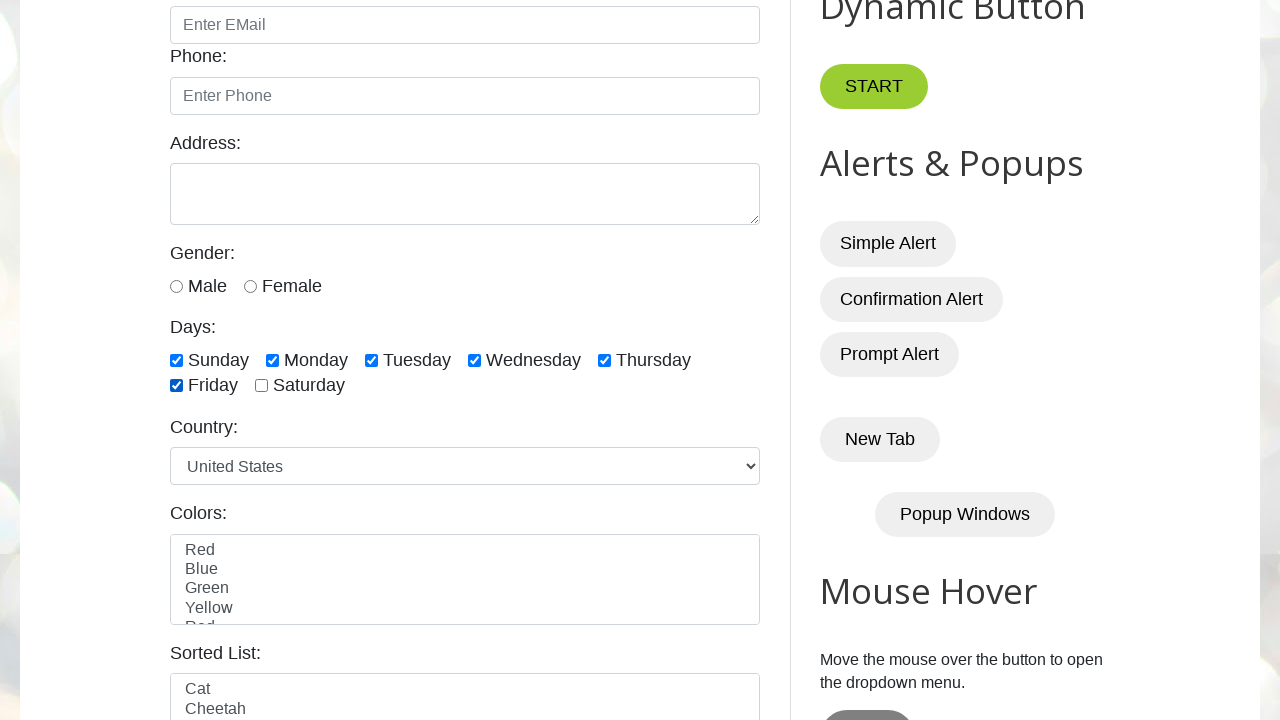

Clicked a checkbox to select it at (262, 386) on xpath=//input[@class='form-check-input' and @type='checkbox'] >> nth=6
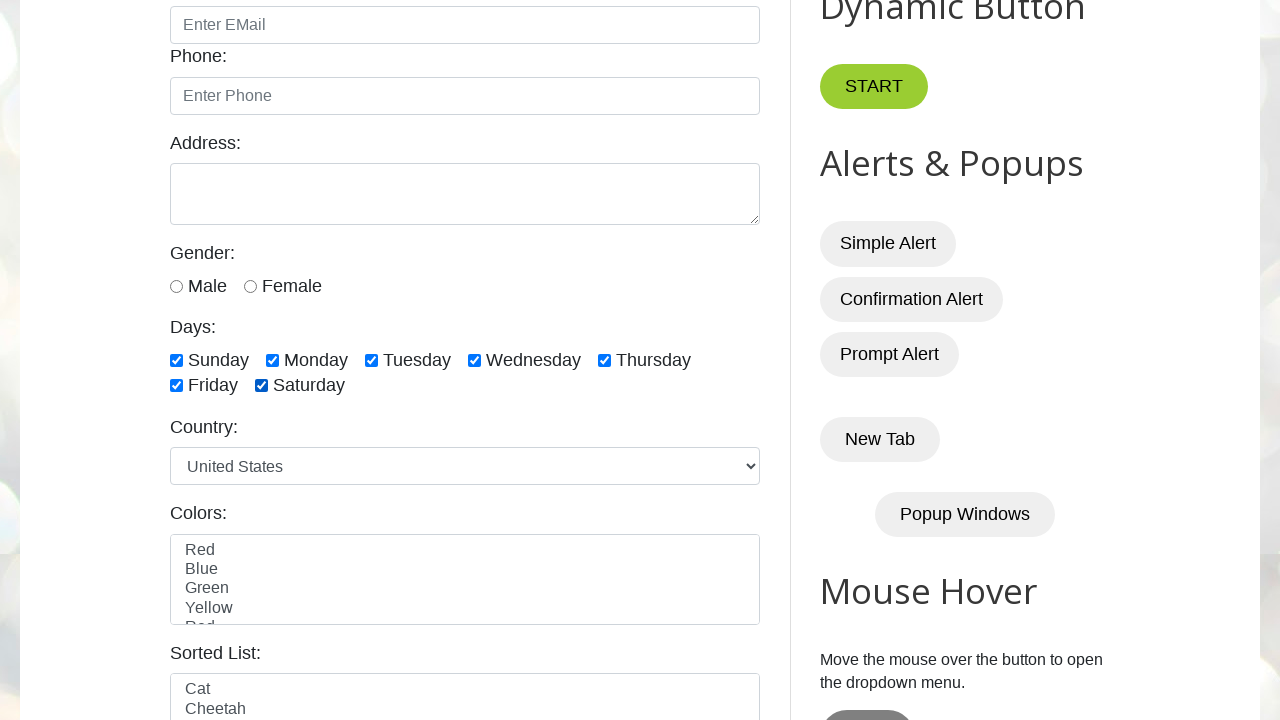

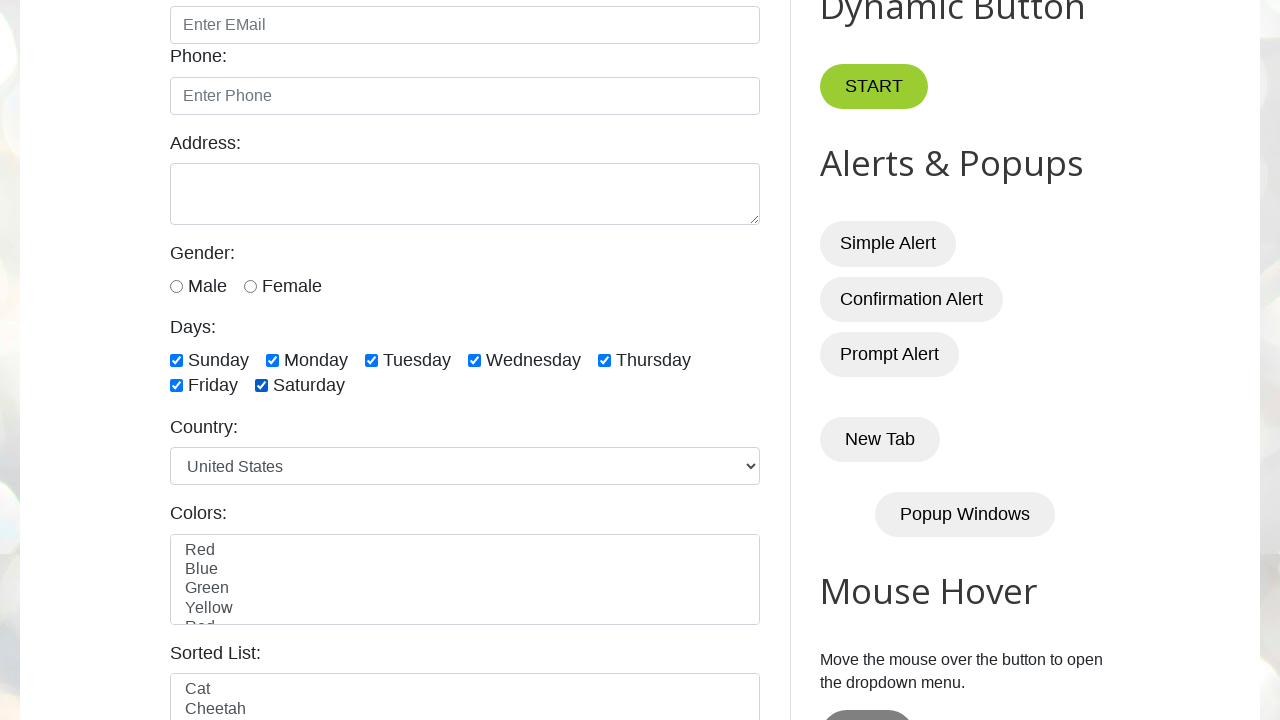